Tests that the GNPS library detail page loads properly and displays the spectrum ID input element

Starting URL: https://gnps.ucsd.edu/ProteoSAFe/gnpslibrary.jsp?library=GNPS-LIBRARY&test=true

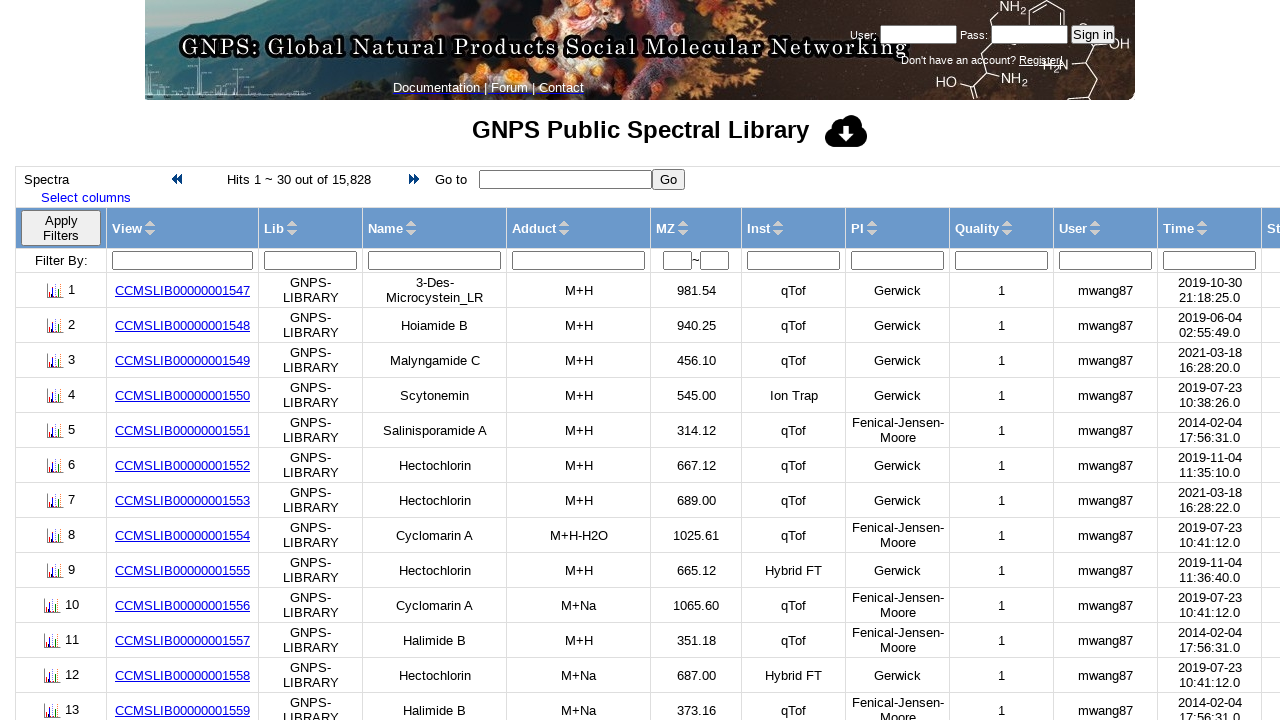

Navigated to GNPS library detail page
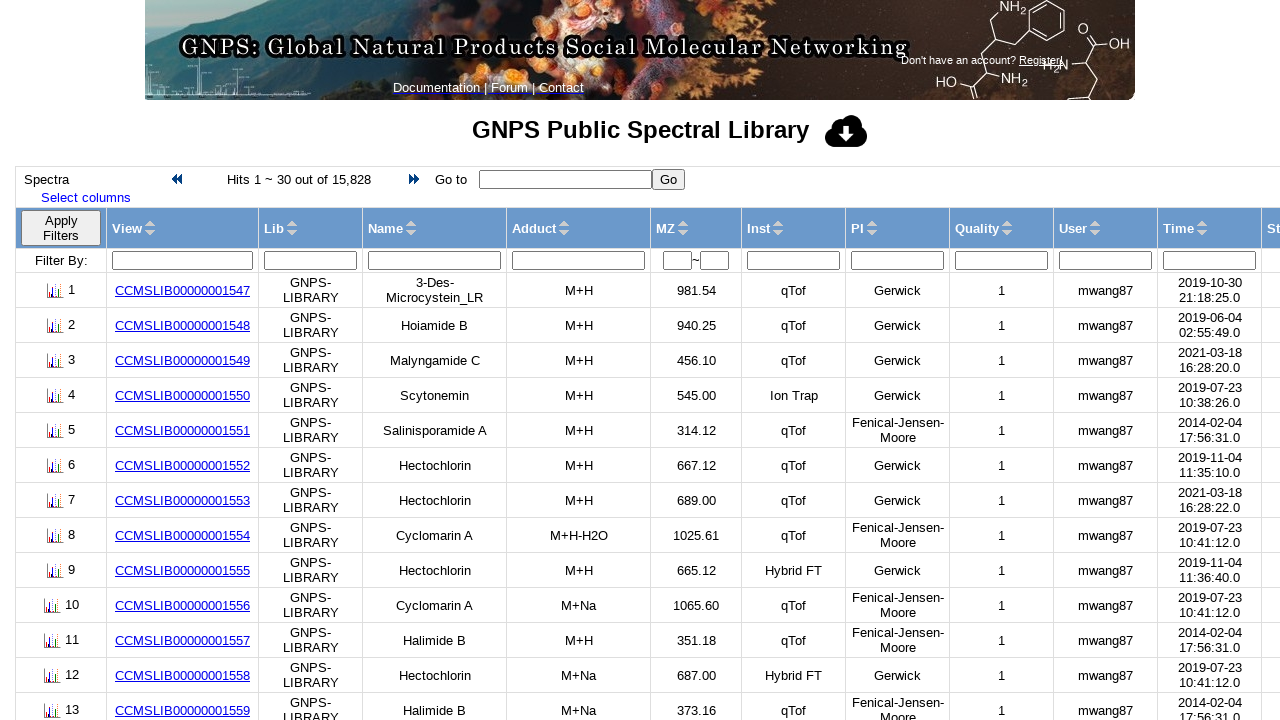

Spectrum ID input element loaded and is present on the page
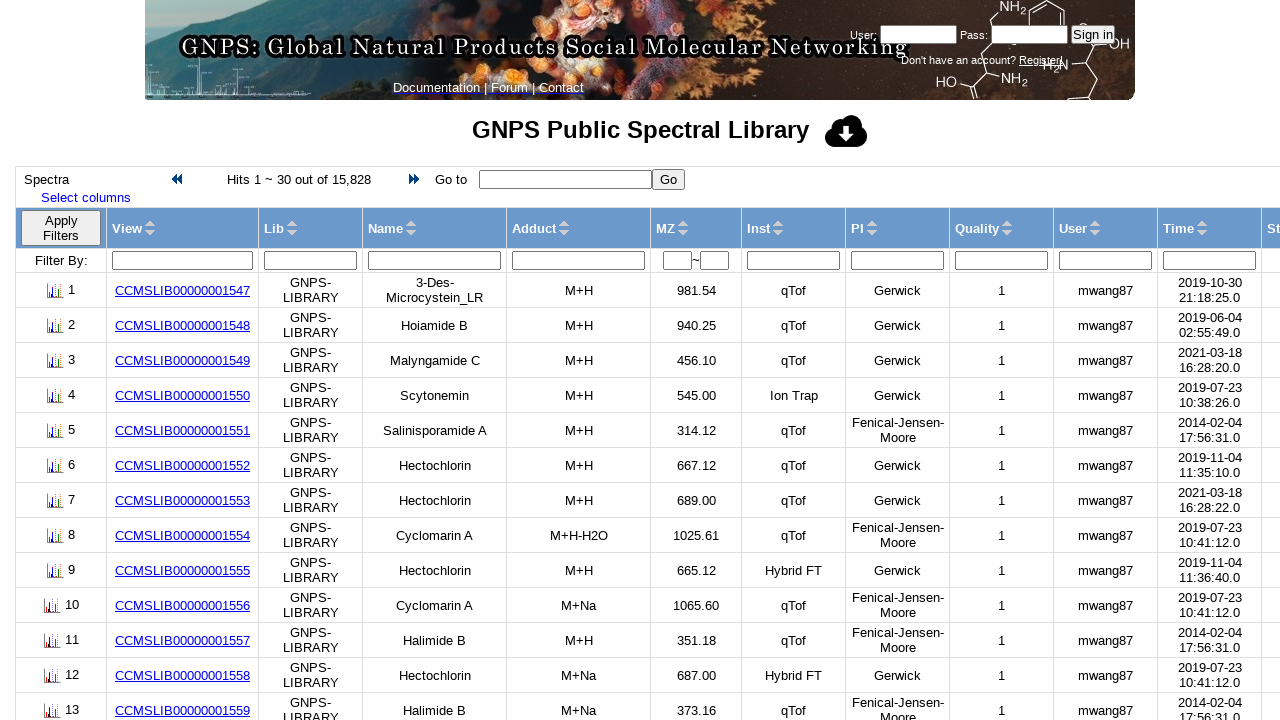

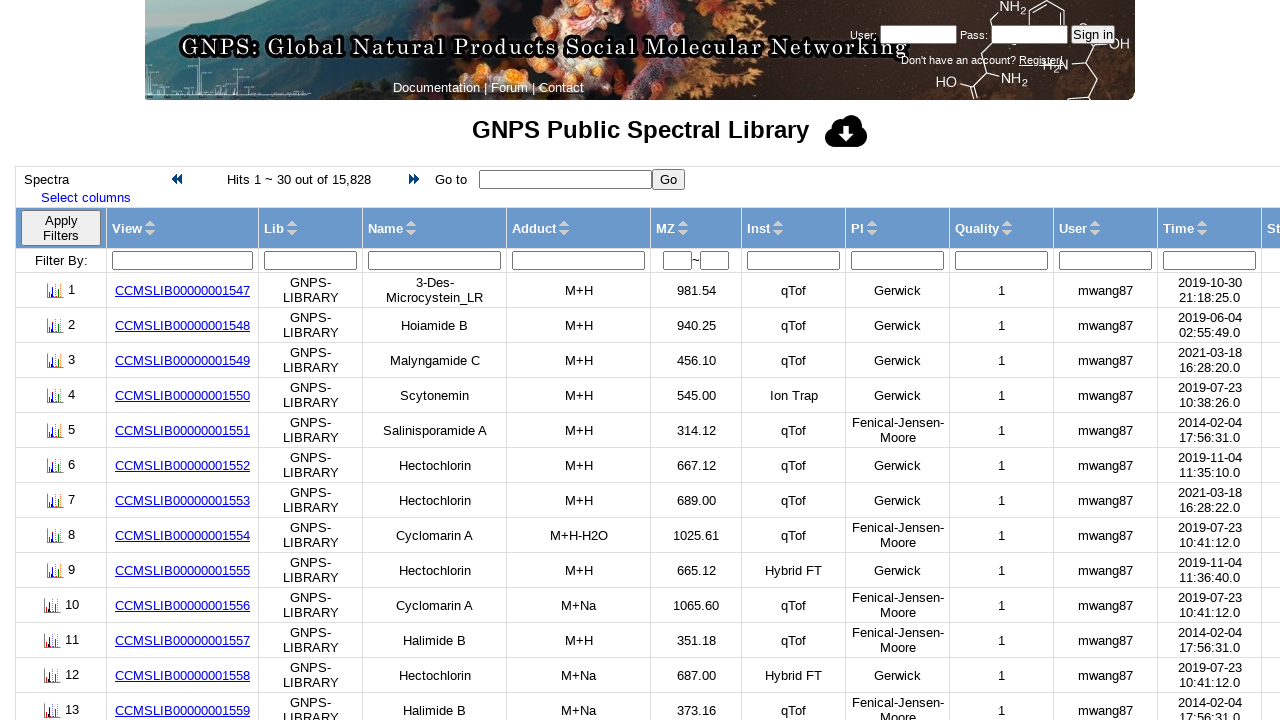